Tests basic browser navigation (back, forward, refresh) on a contact form samples page, then clicks on an email field element and verifies its state properties (selected, displayed, enabled).

Starting URL: https://www.mycontactform.com/samples.php

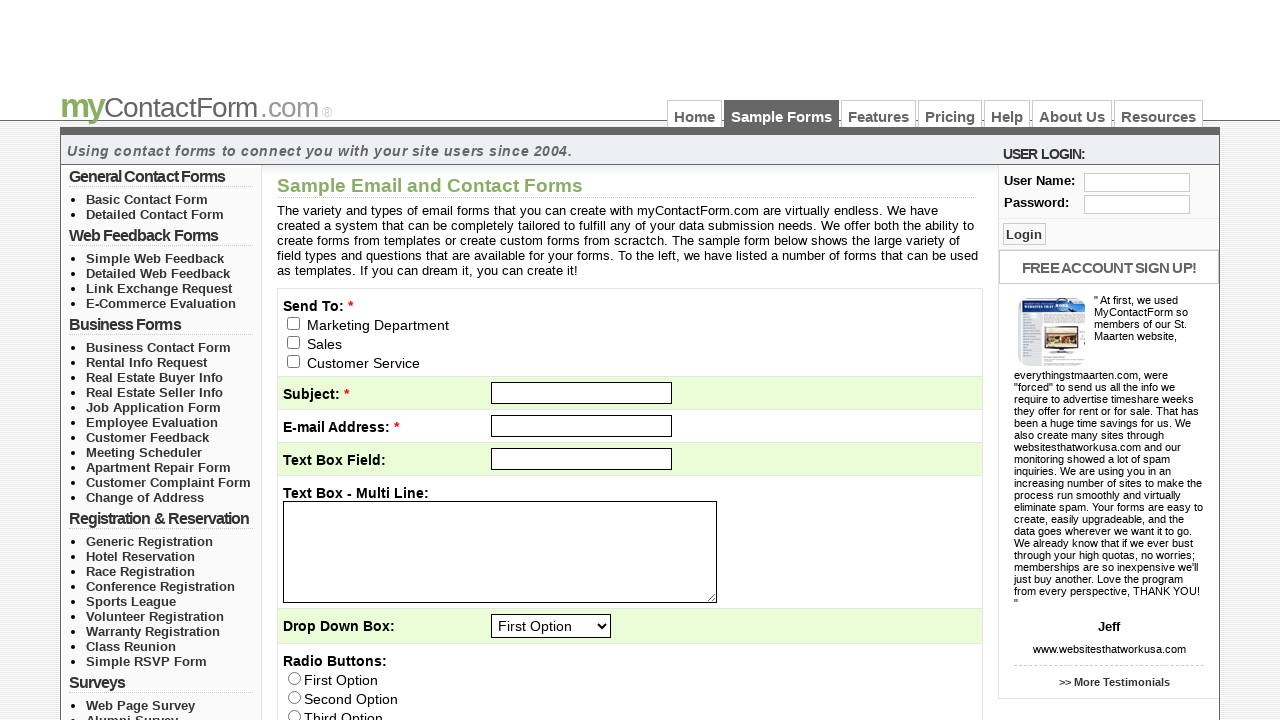

Retrieved page title
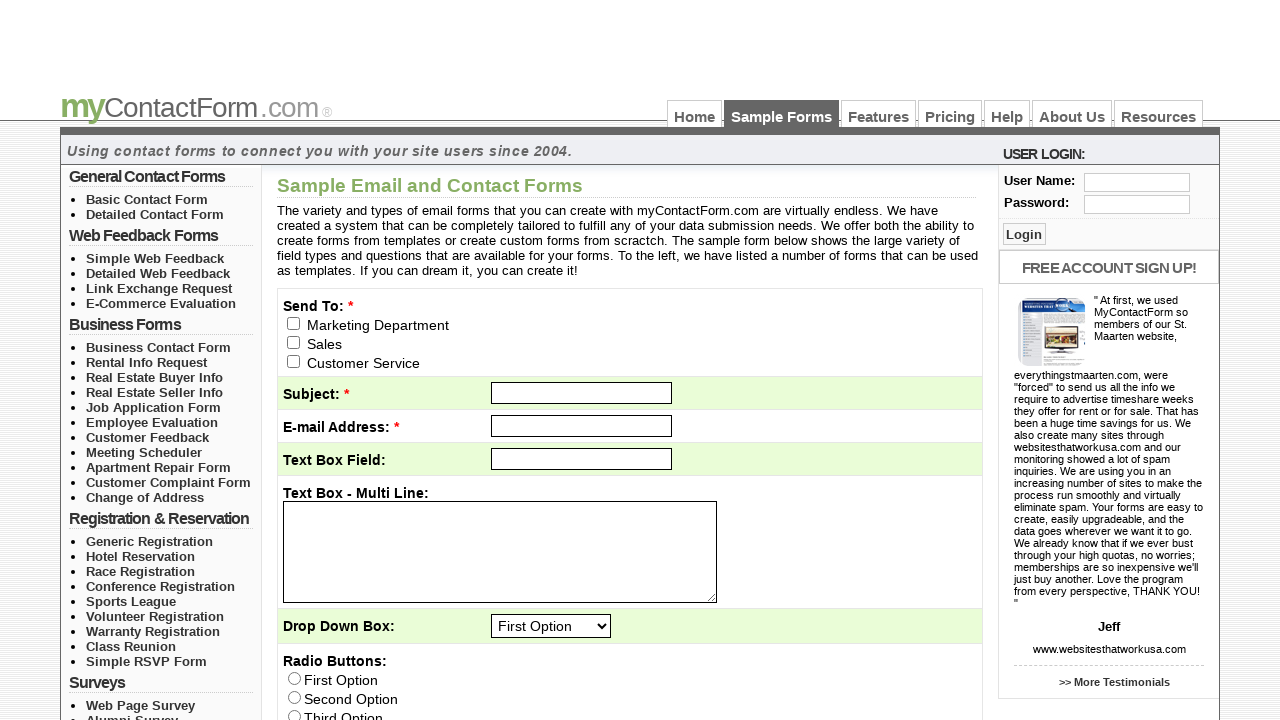

Retrieved page URL
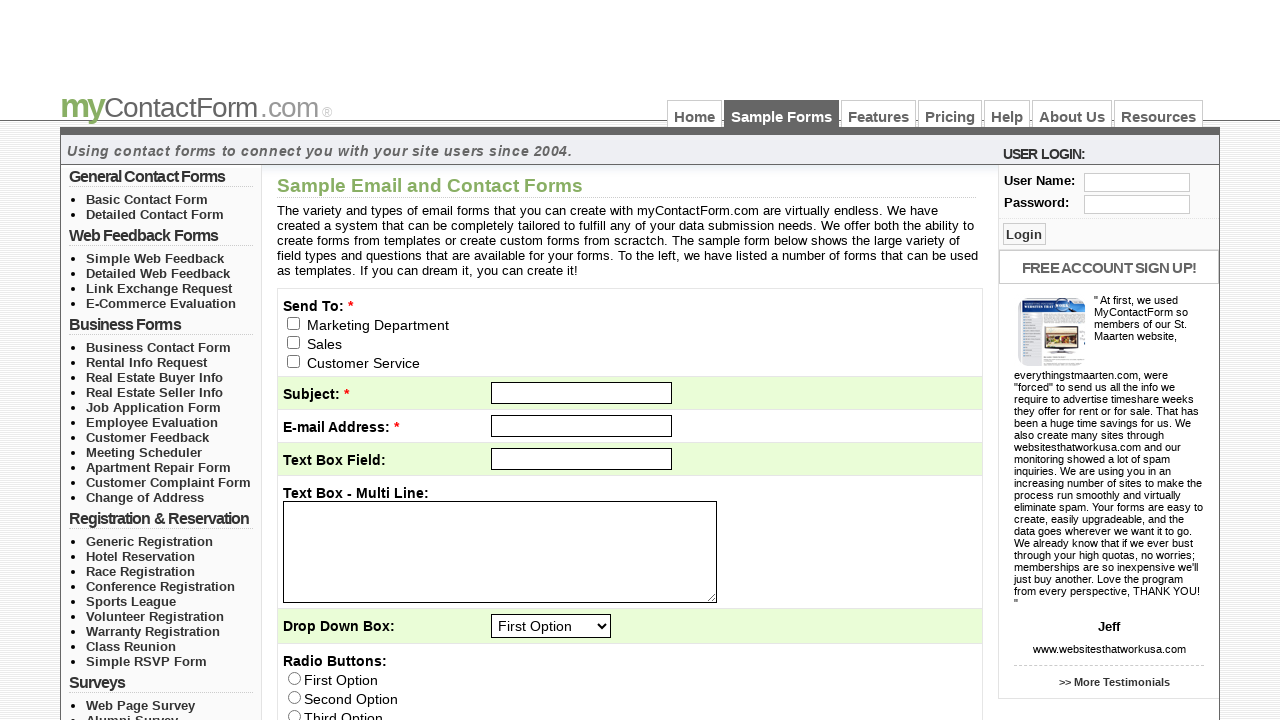

Navigated back to previous page
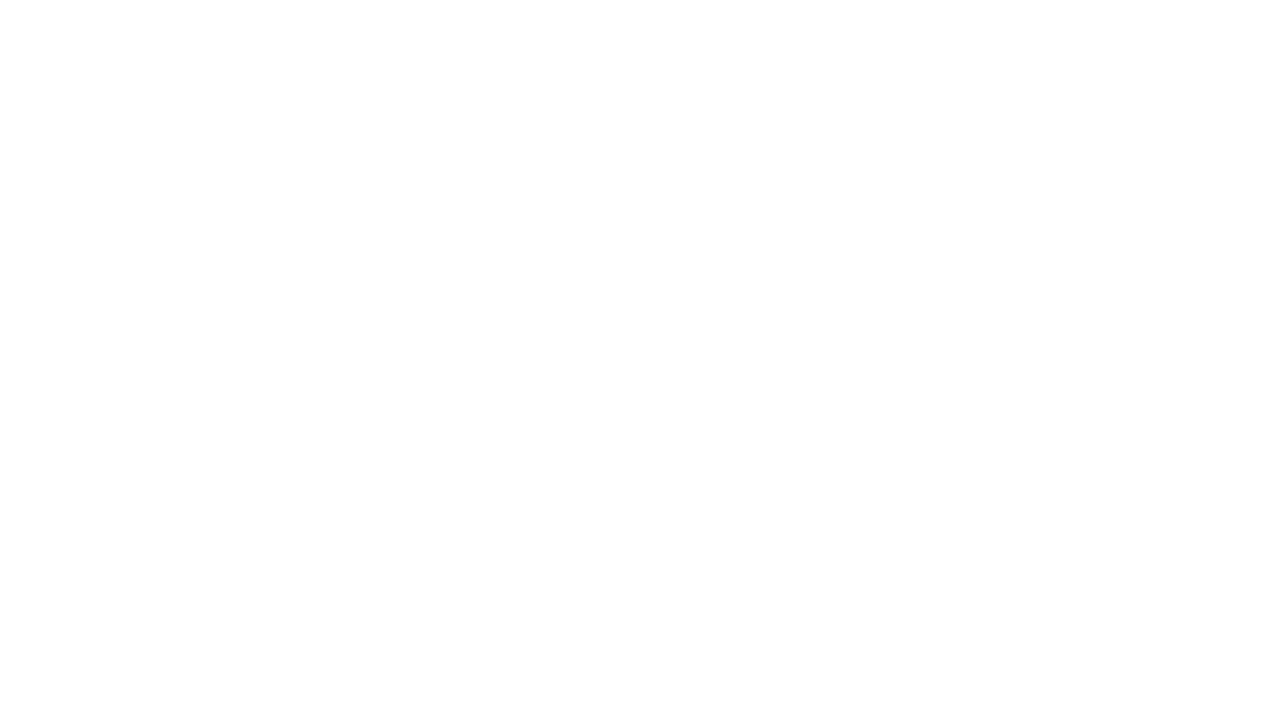

Page load completed after back navigation
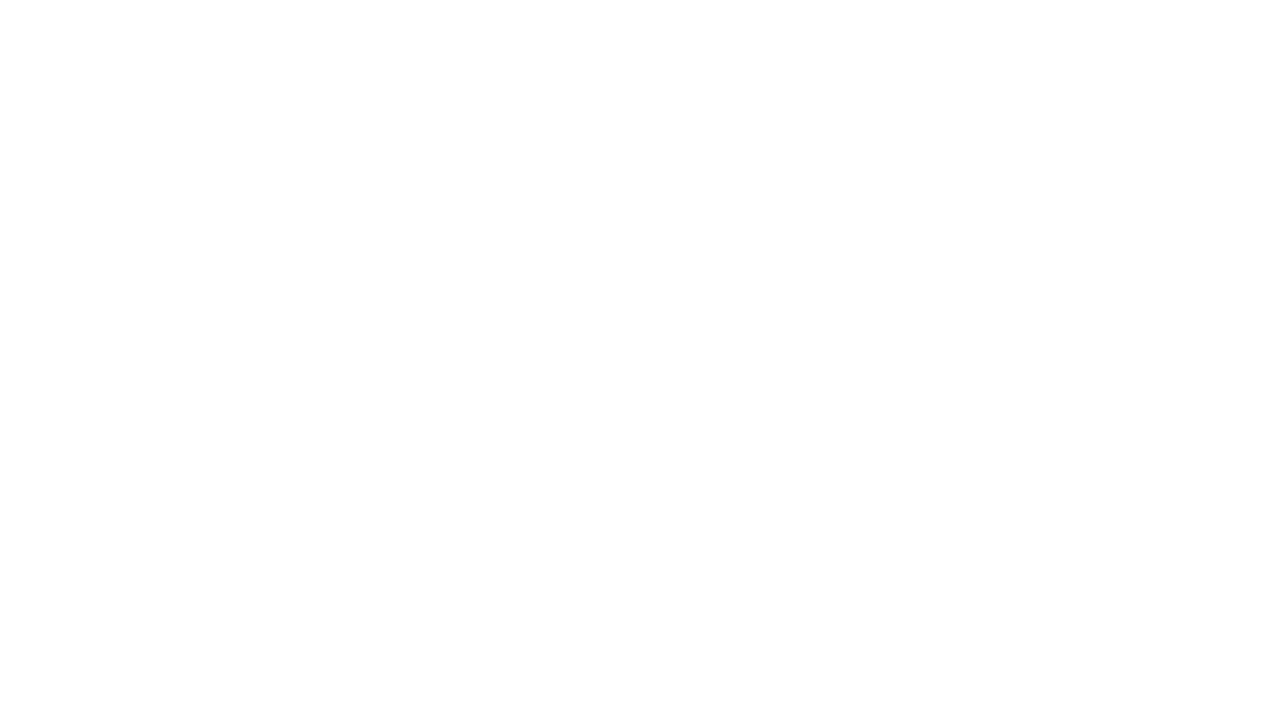

Navigated forward to next page
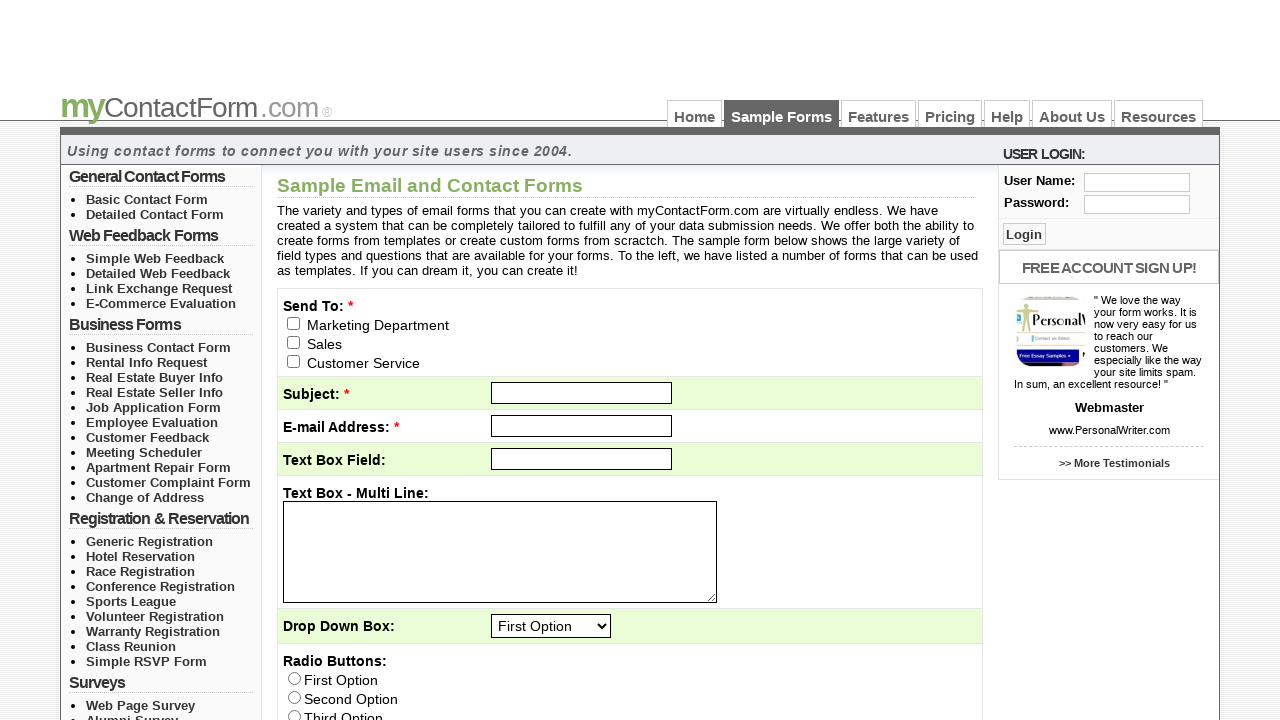

Page load completed after forward navigation
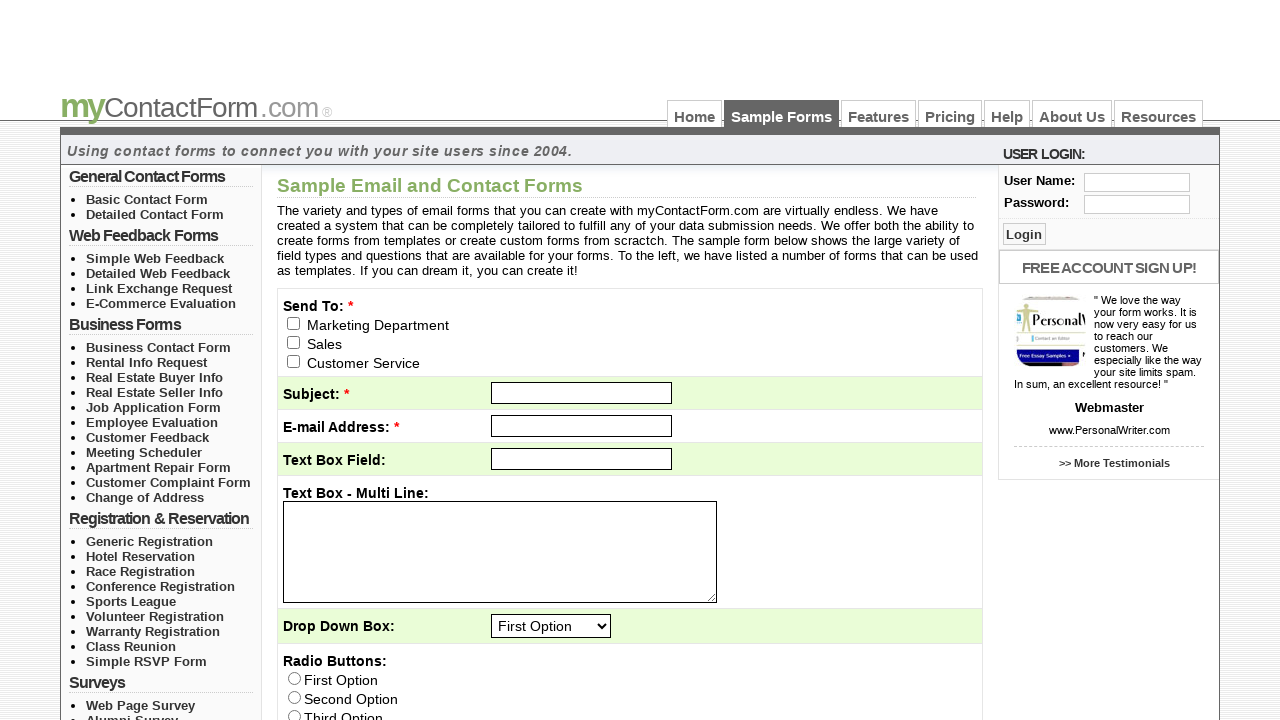

Refreshed the page
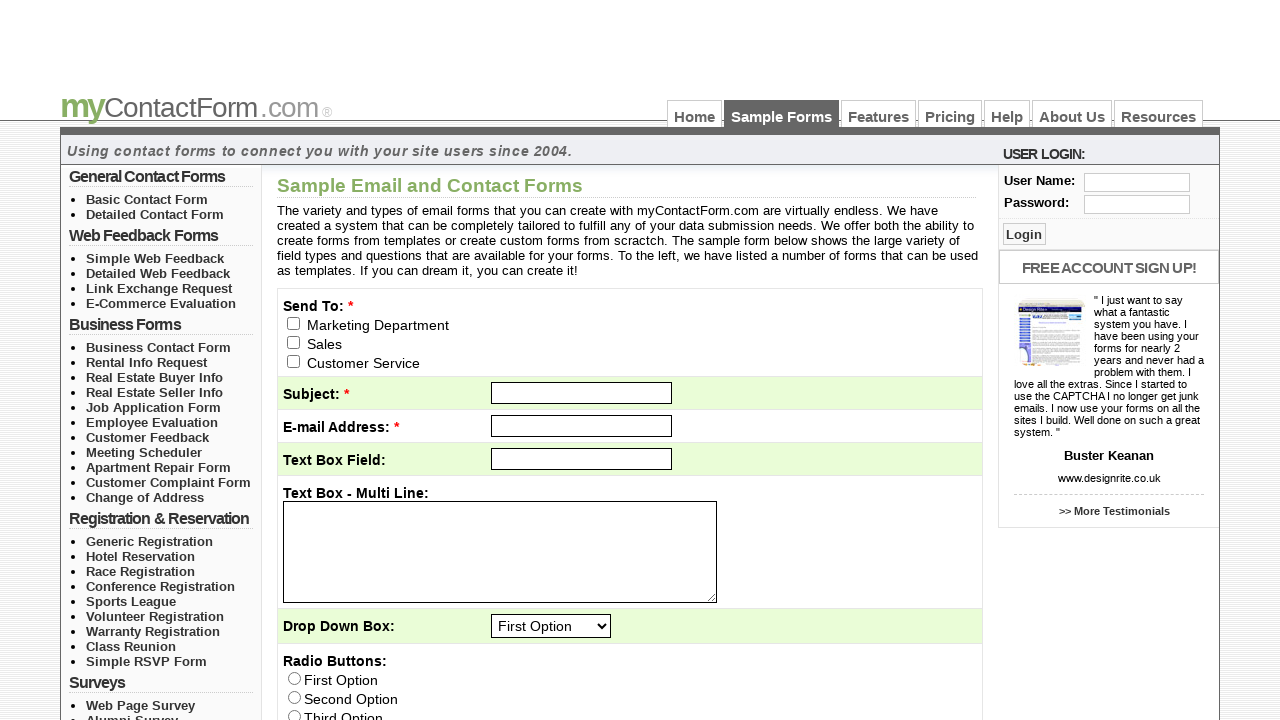

Page load completed after refresh
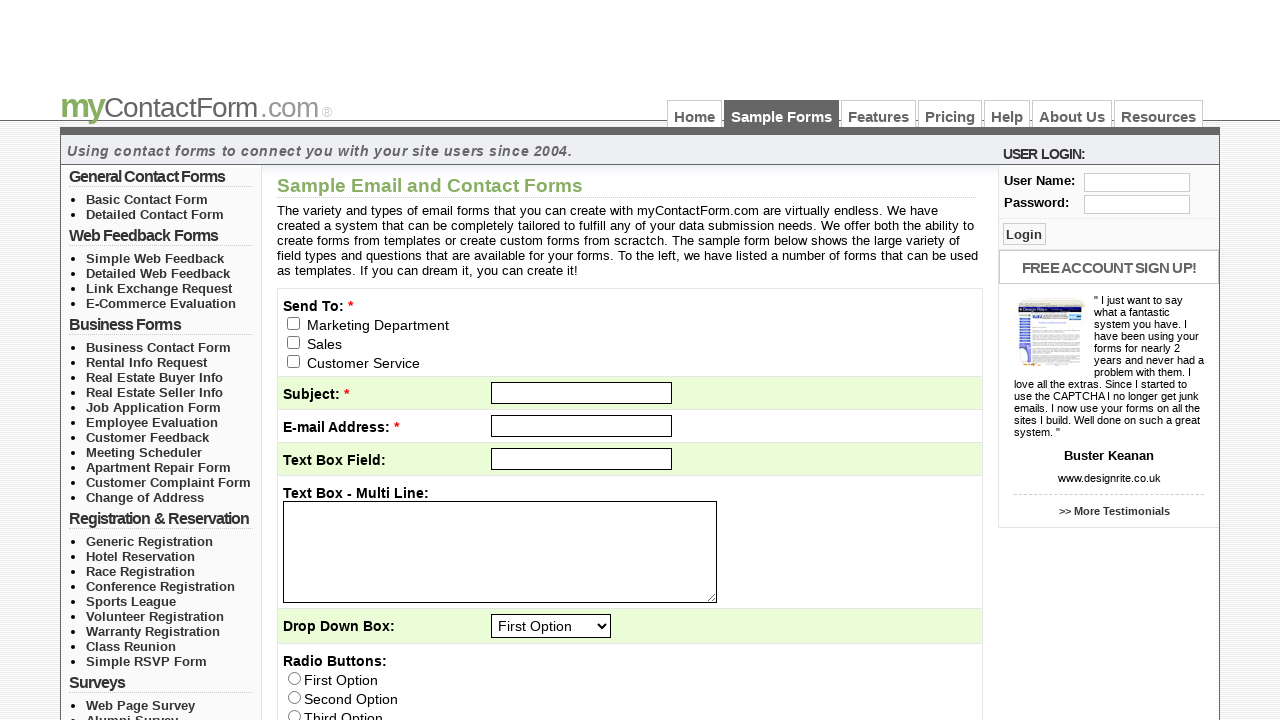

Clicked on email field element at (294, 323) on input[name='email_to[]']
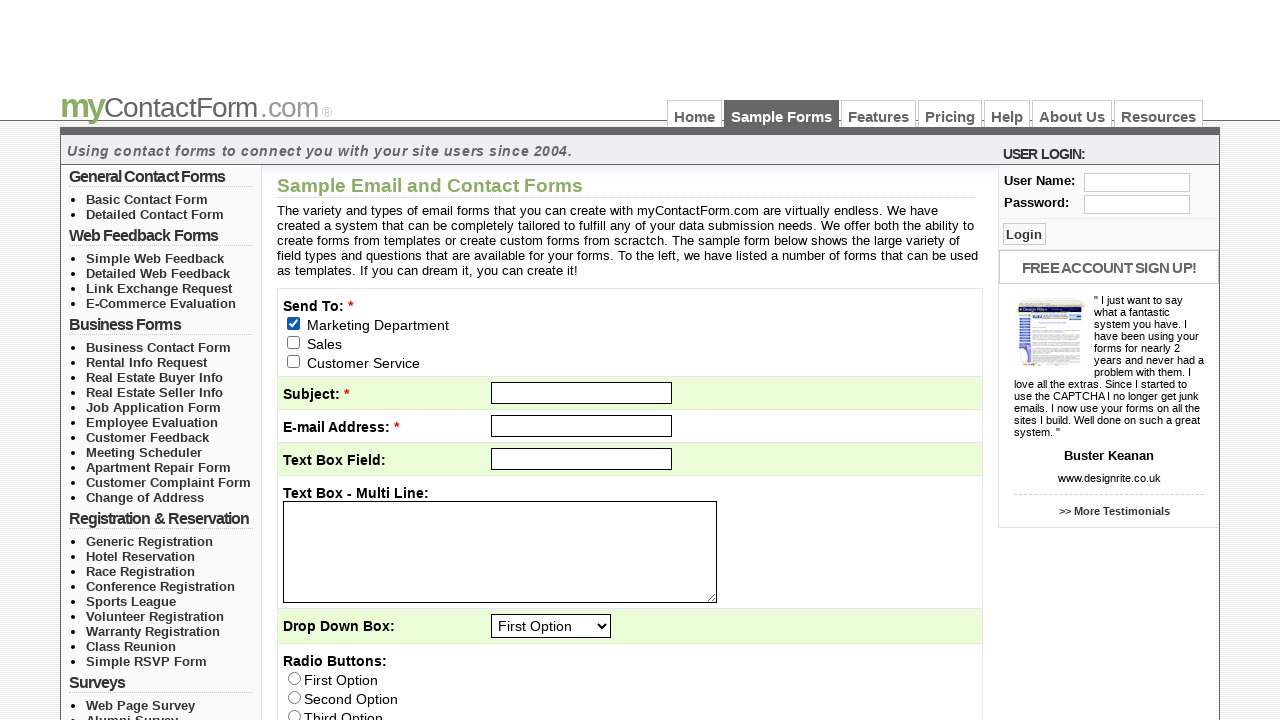

Located email field element
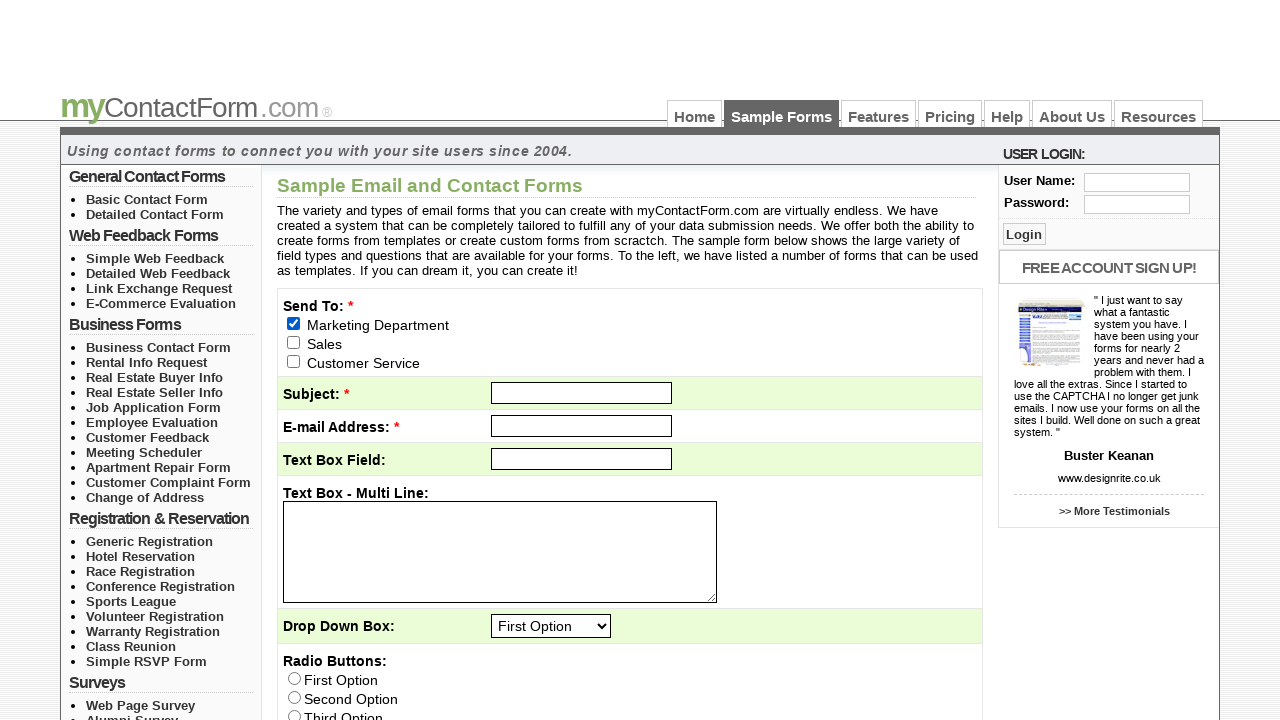

Verified email field is_checked state: True
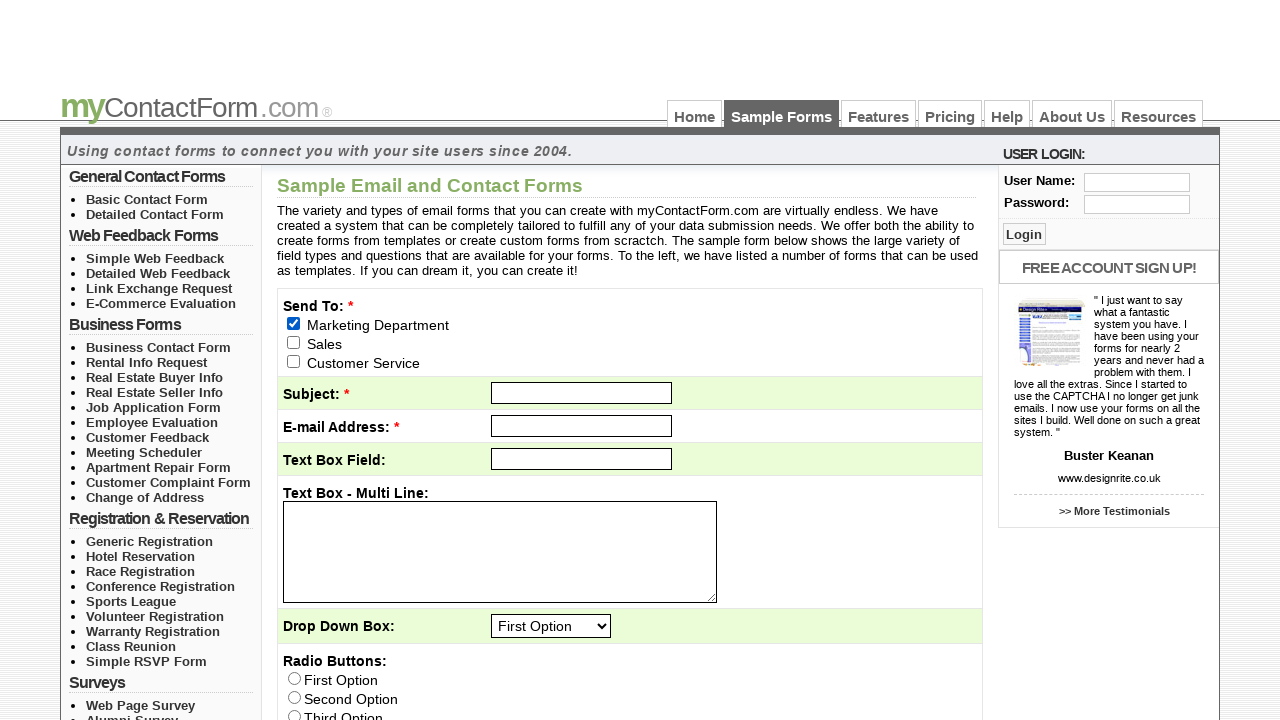

Retrieved selected/checked state: True
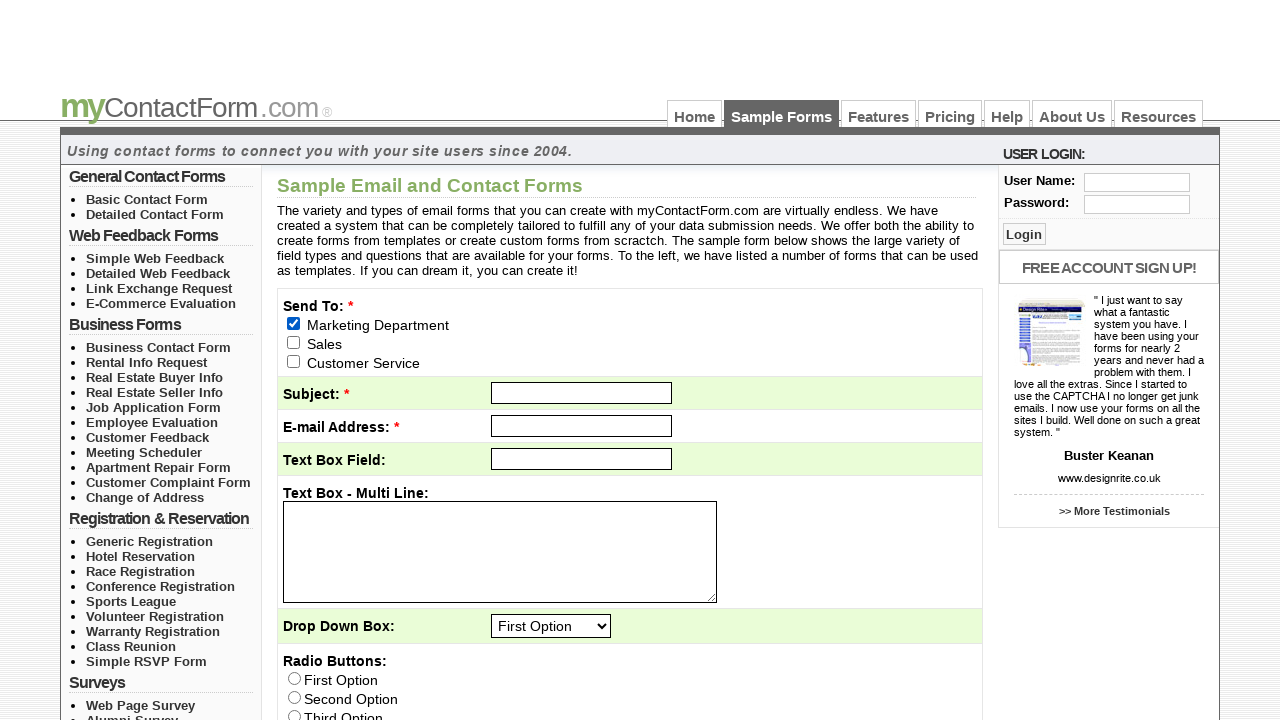

Verified email field is_visible state: True
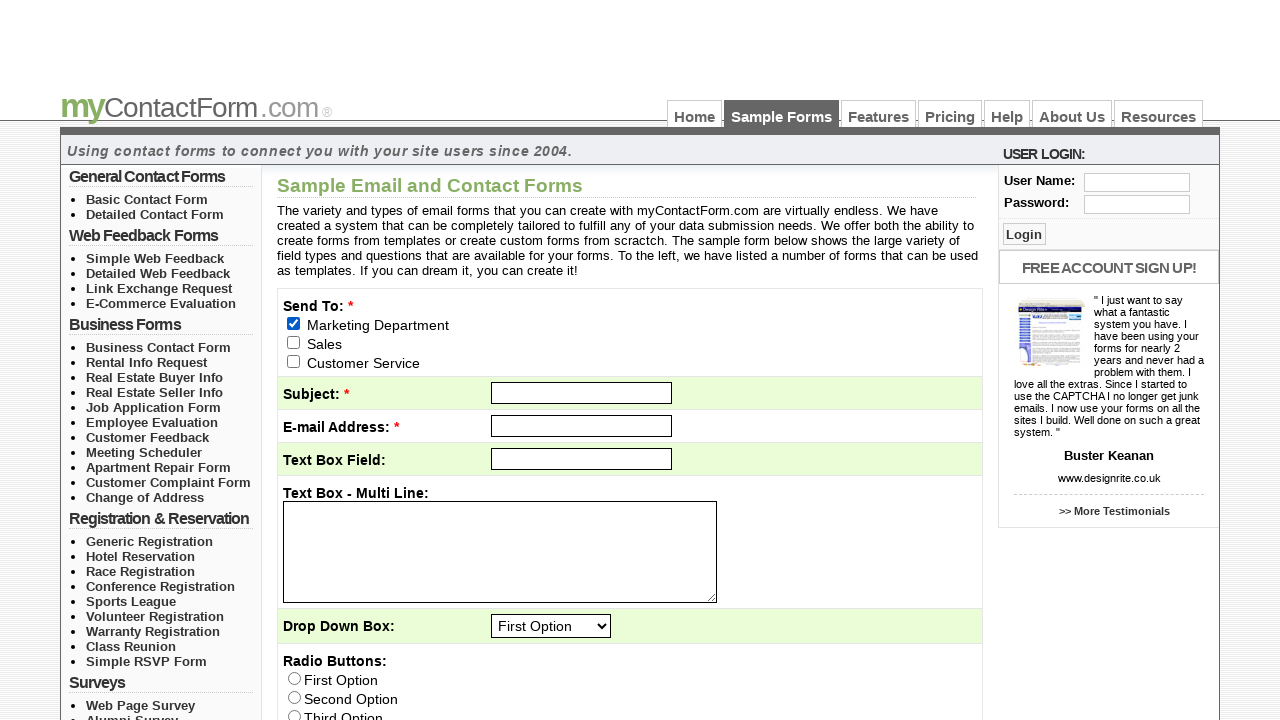

Retrieved displayed/visible state: True
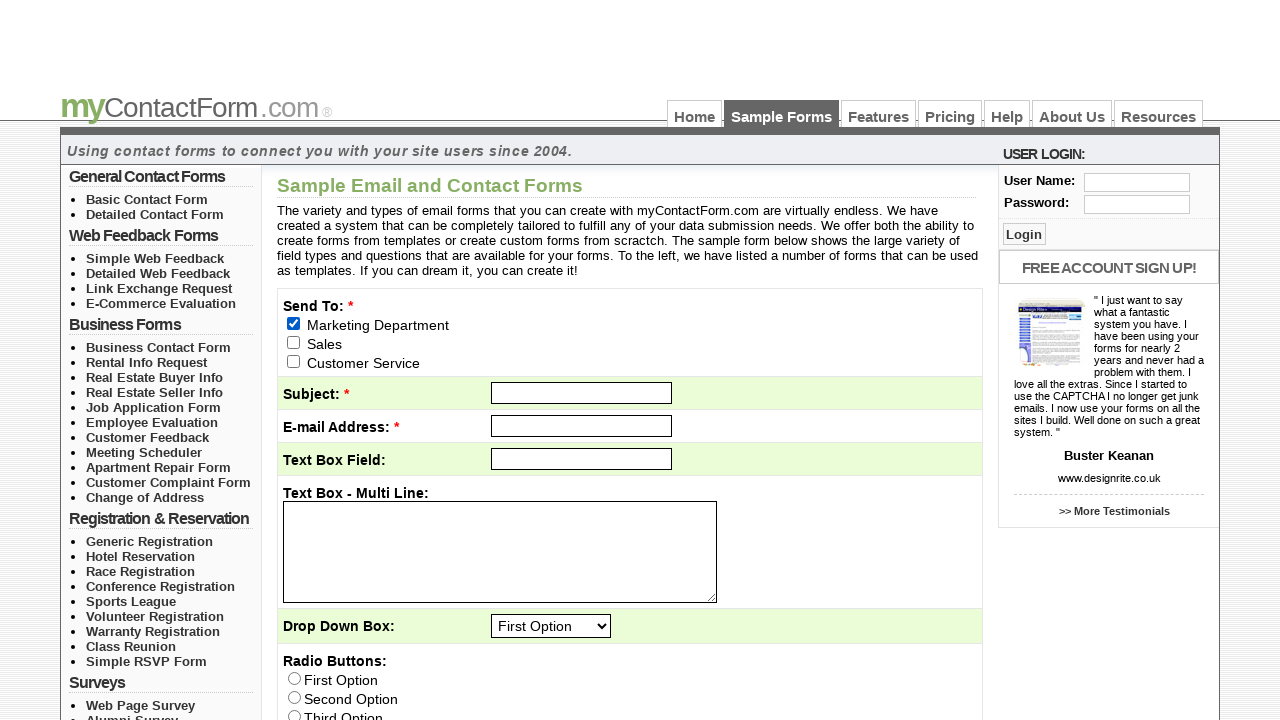

Verified email field is_enabled state: True
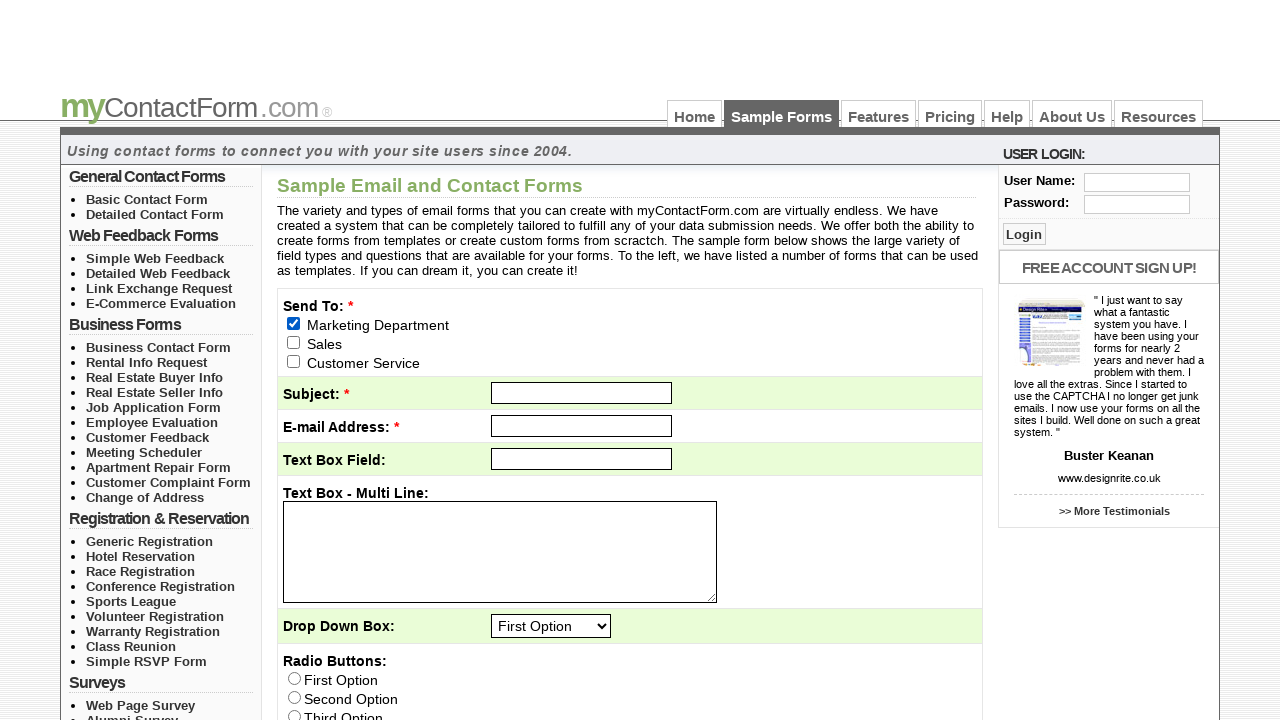

Retrieved enabled state: True
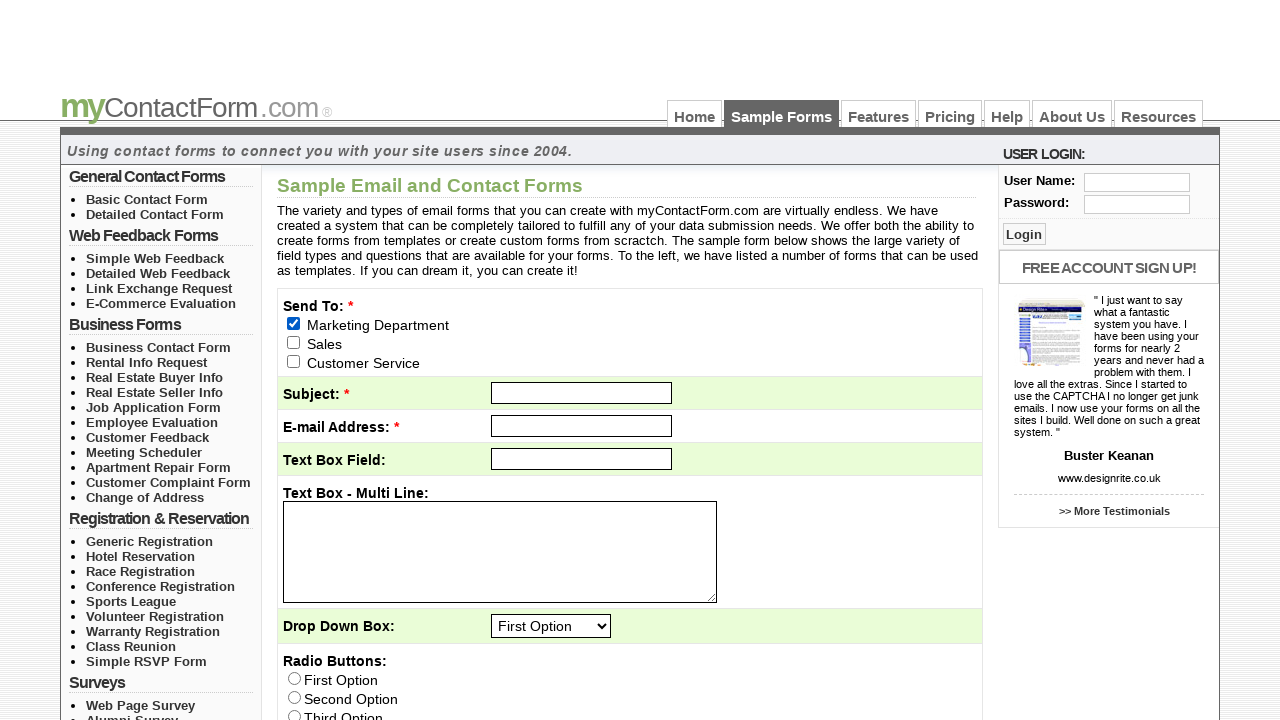

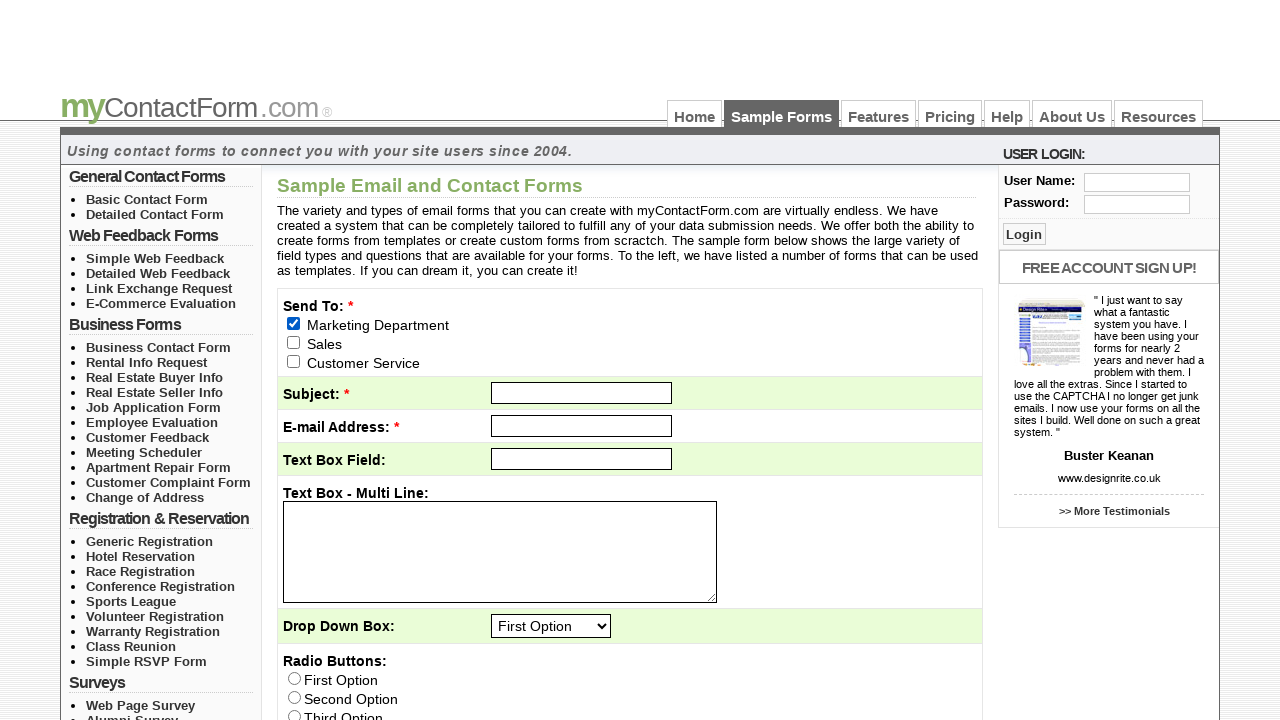